Tests the auto-suggestion search functionality on Screener.in by typing a company name (Reliance) into the search box

Starting URL: https://www.screener.in/

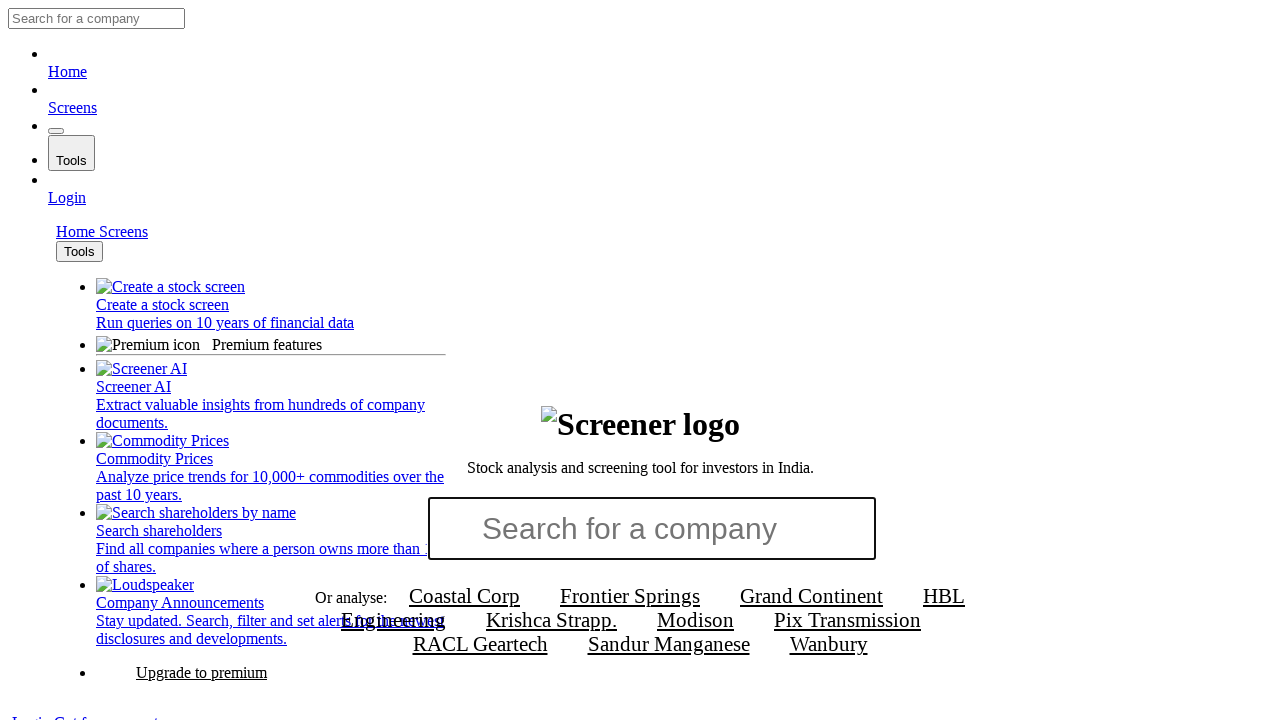

Typed 'reliance' into the search box to trigger auto-suggestions on input[type='search']
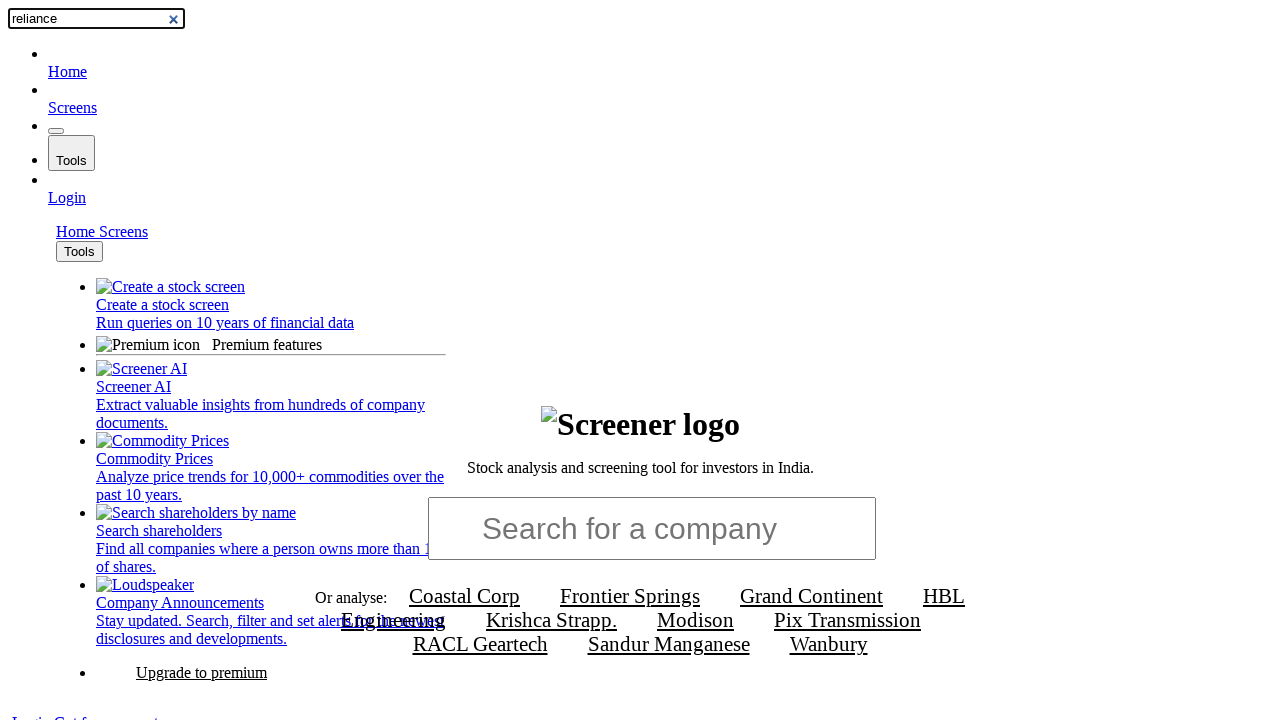

Waited for auto-suggestions to appear
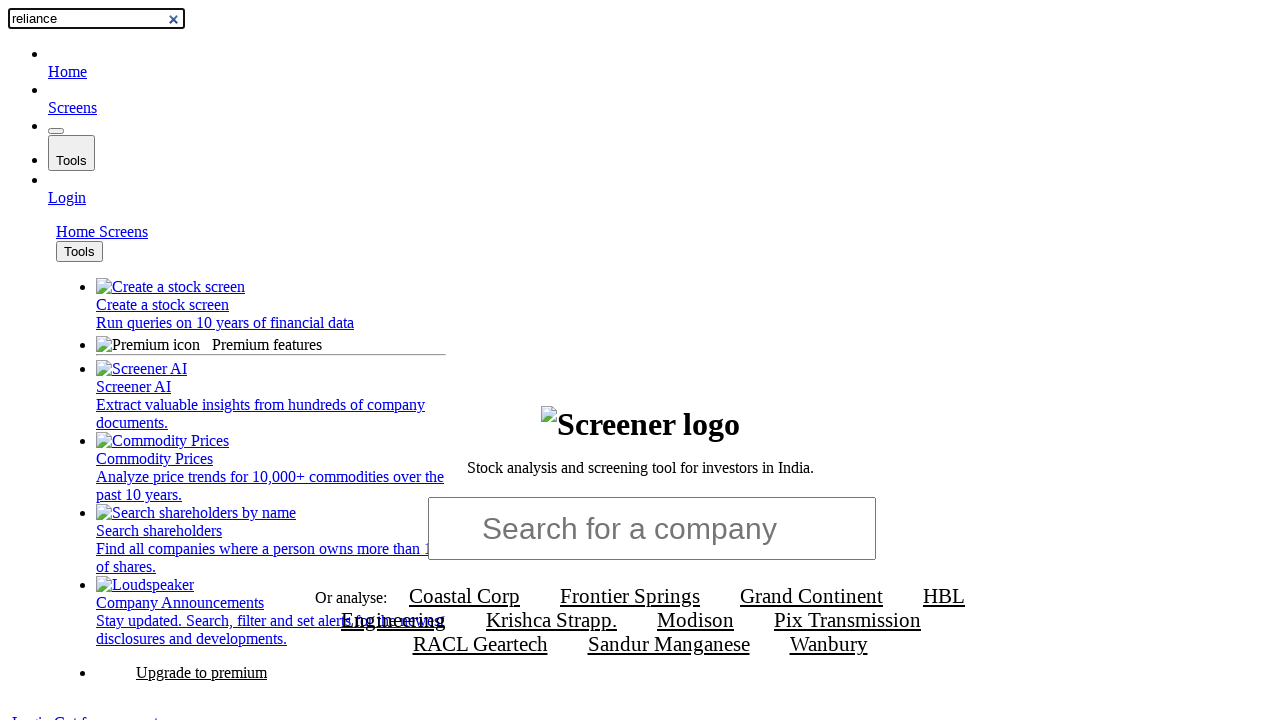

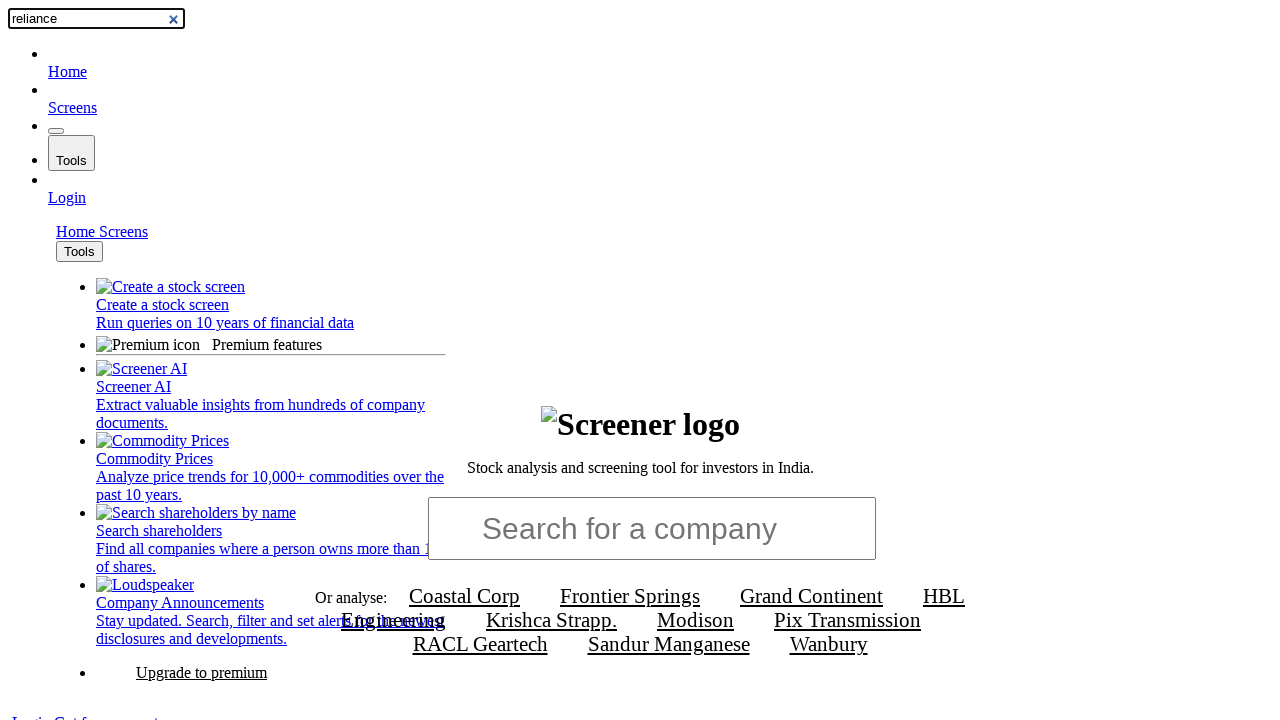